Tests wait functionality by clicking on primary button, waiting for cover to appear and disappear, then clicking secondary button

Starting URL: https://hatem-hatamleh.github.io/Selenium-html/wait.html

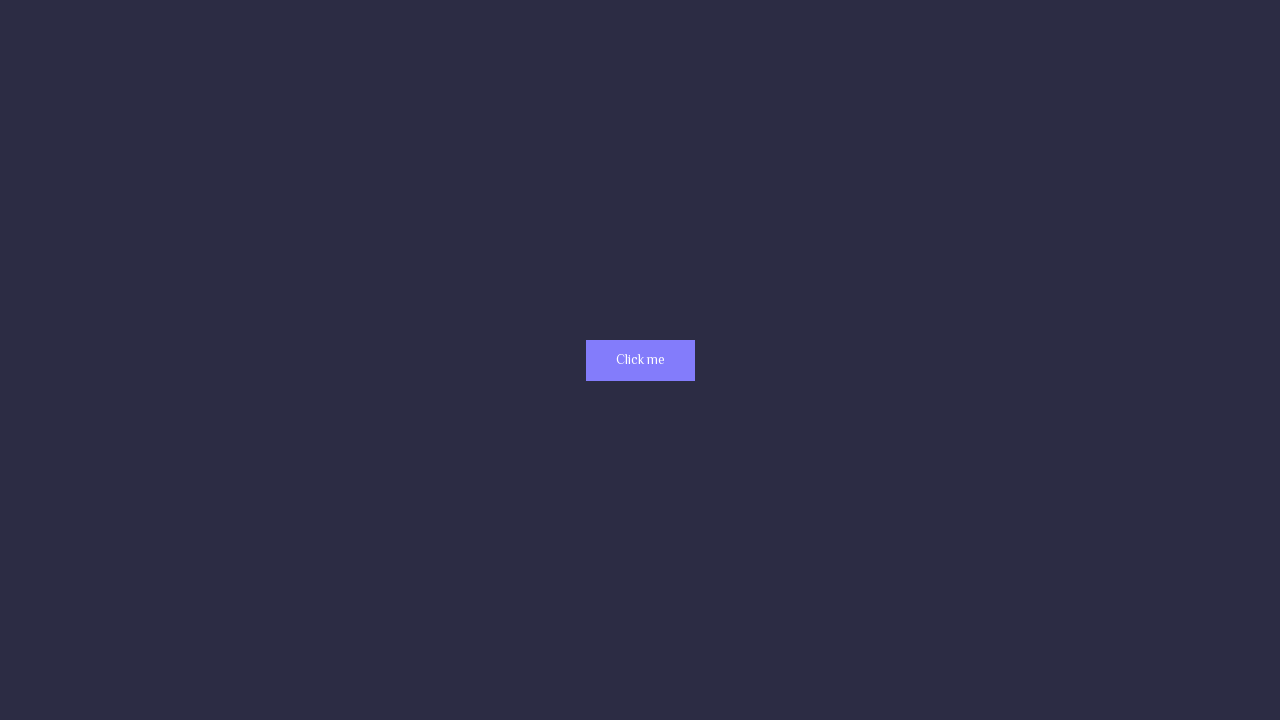

Waited for primary button to be visible
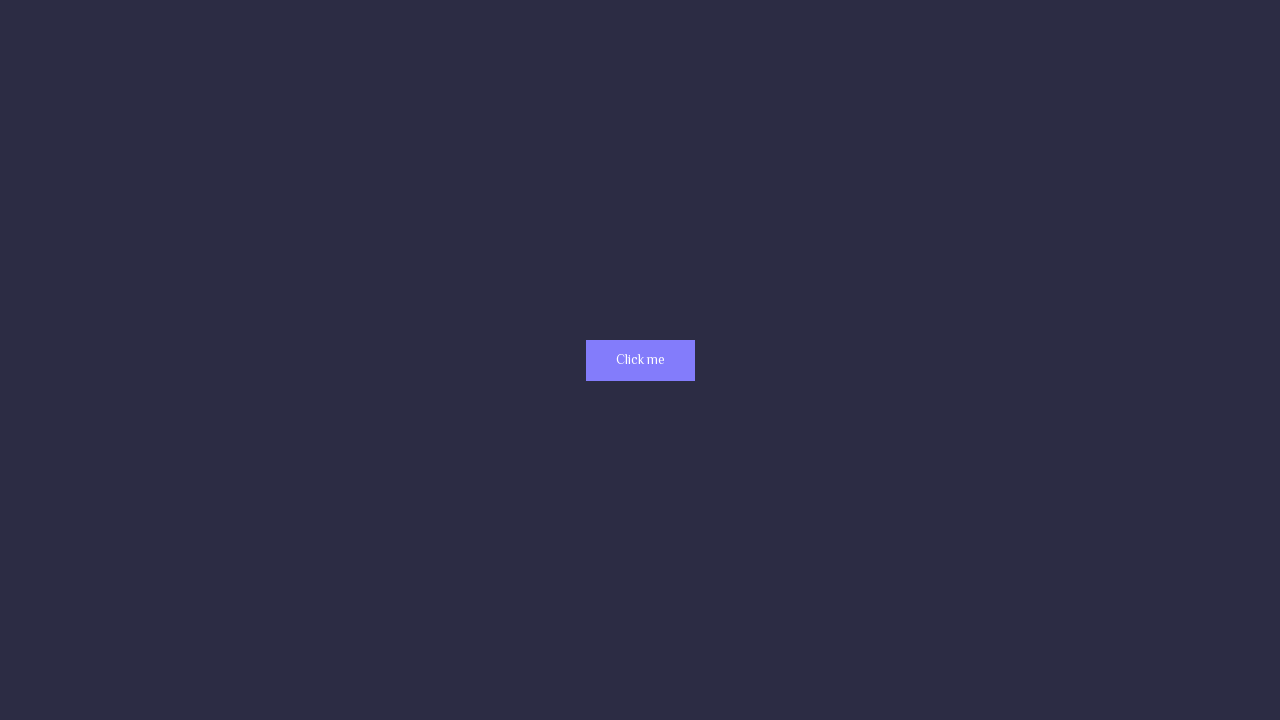

Clicked primary button at (640, 360) on .primary
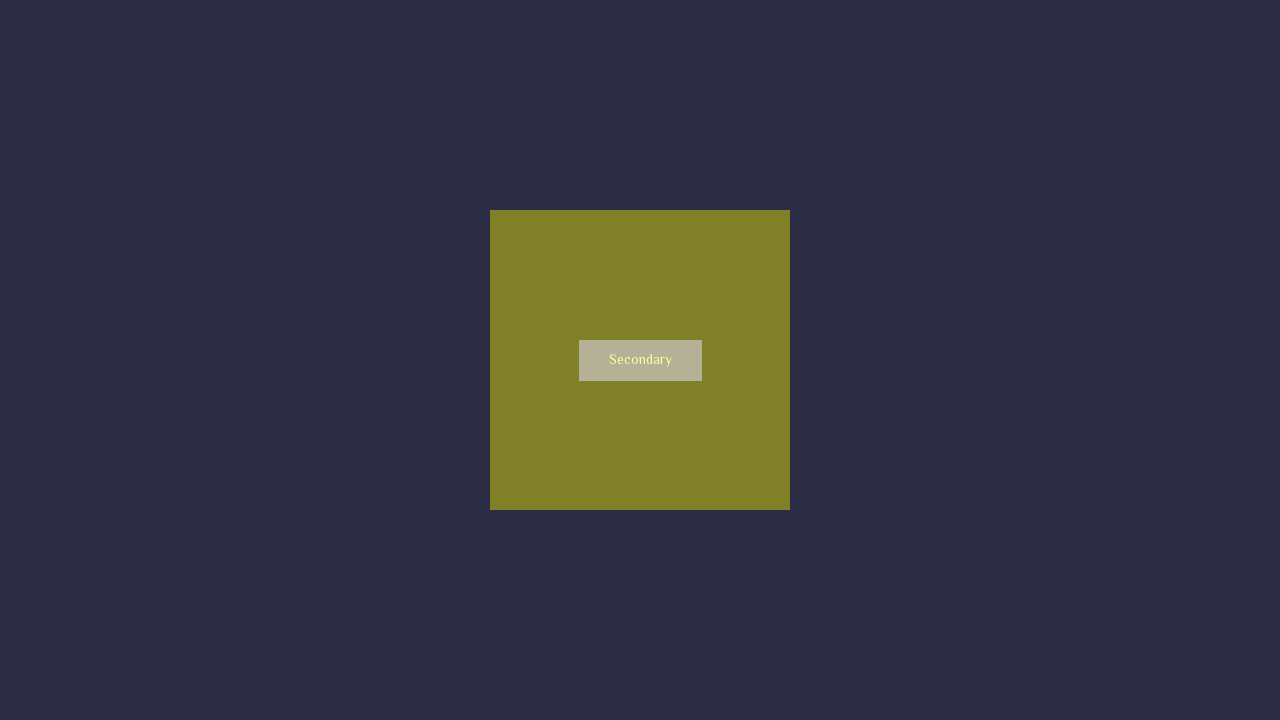

Waited for cover to appear
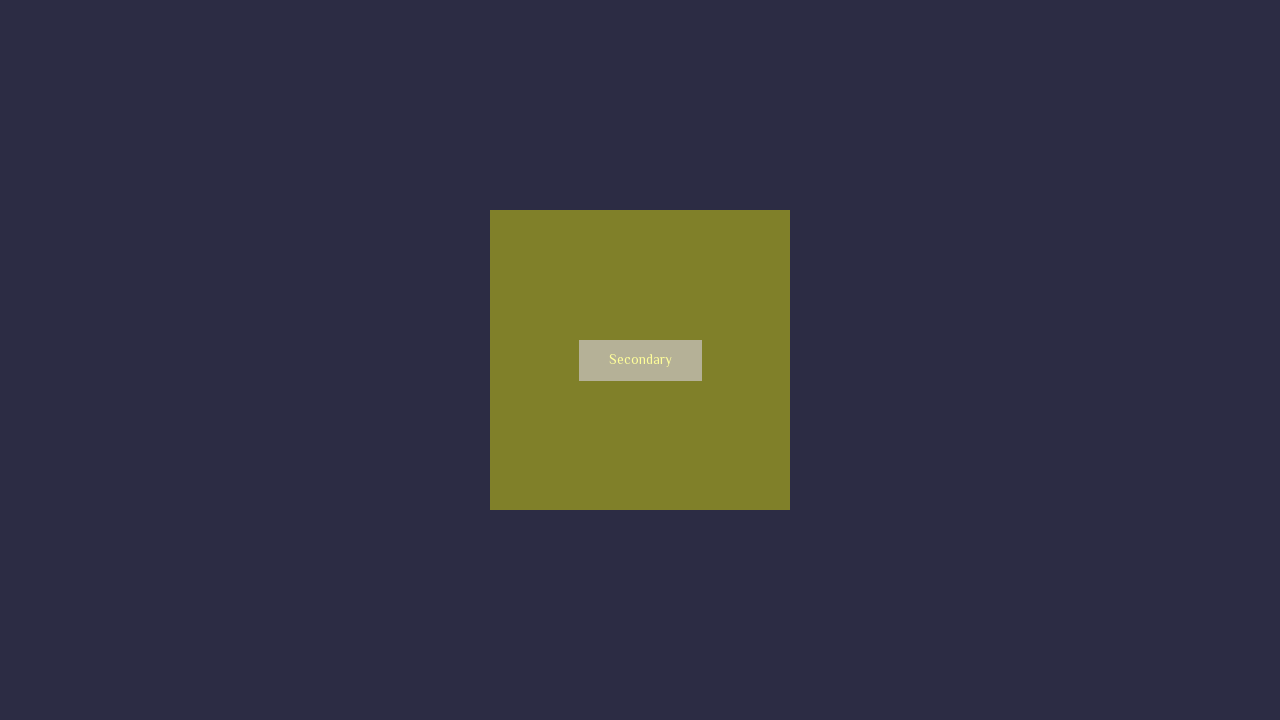

Waited for cover to disappear
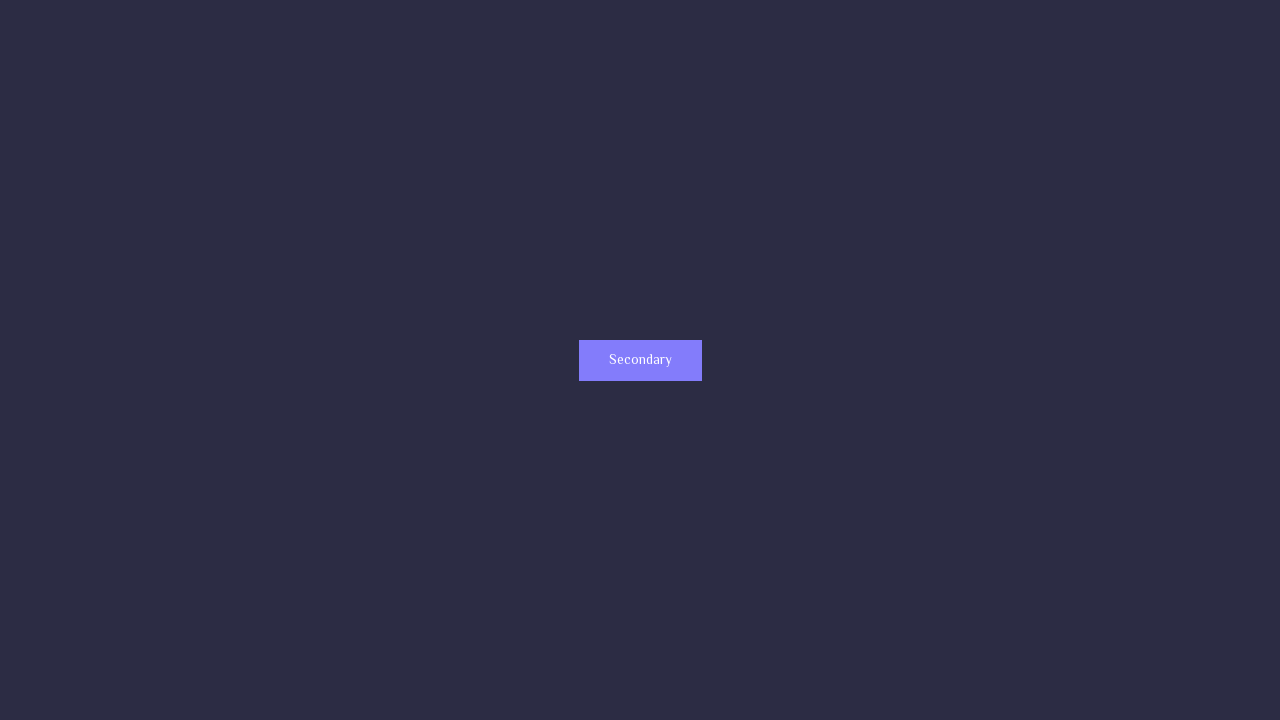

Clicked secondary button at (640, 360) on .secondary
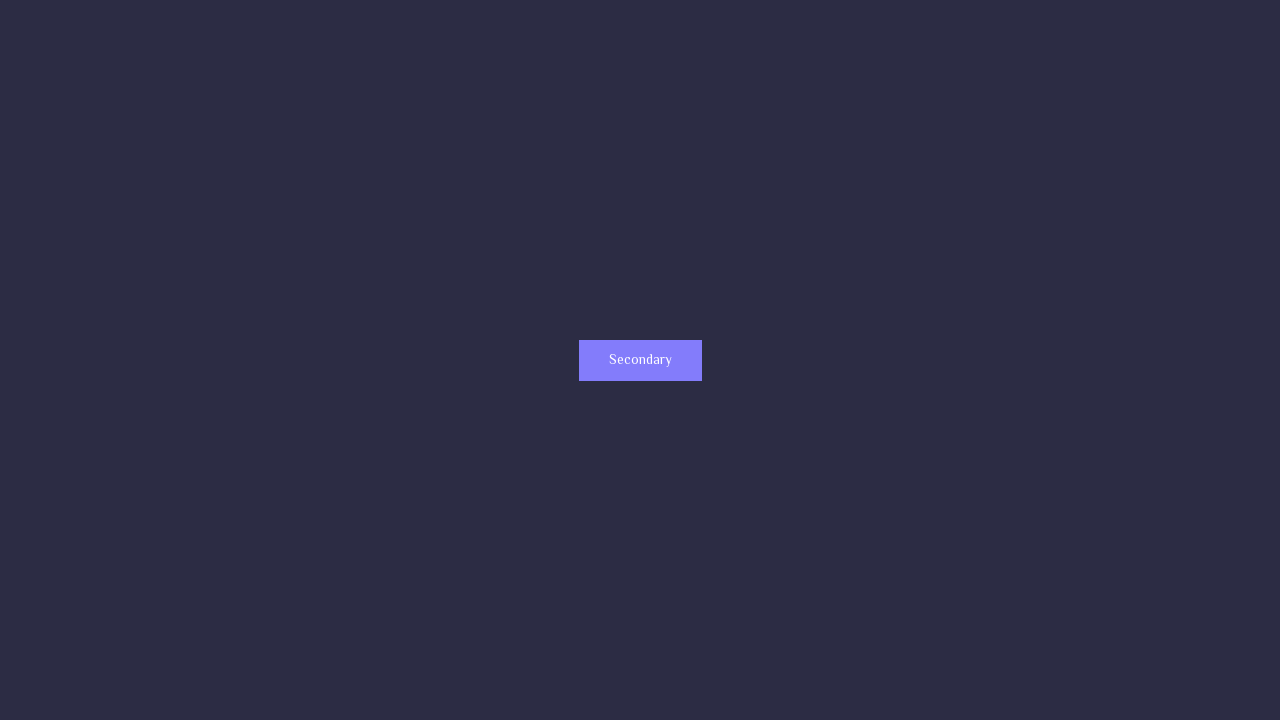

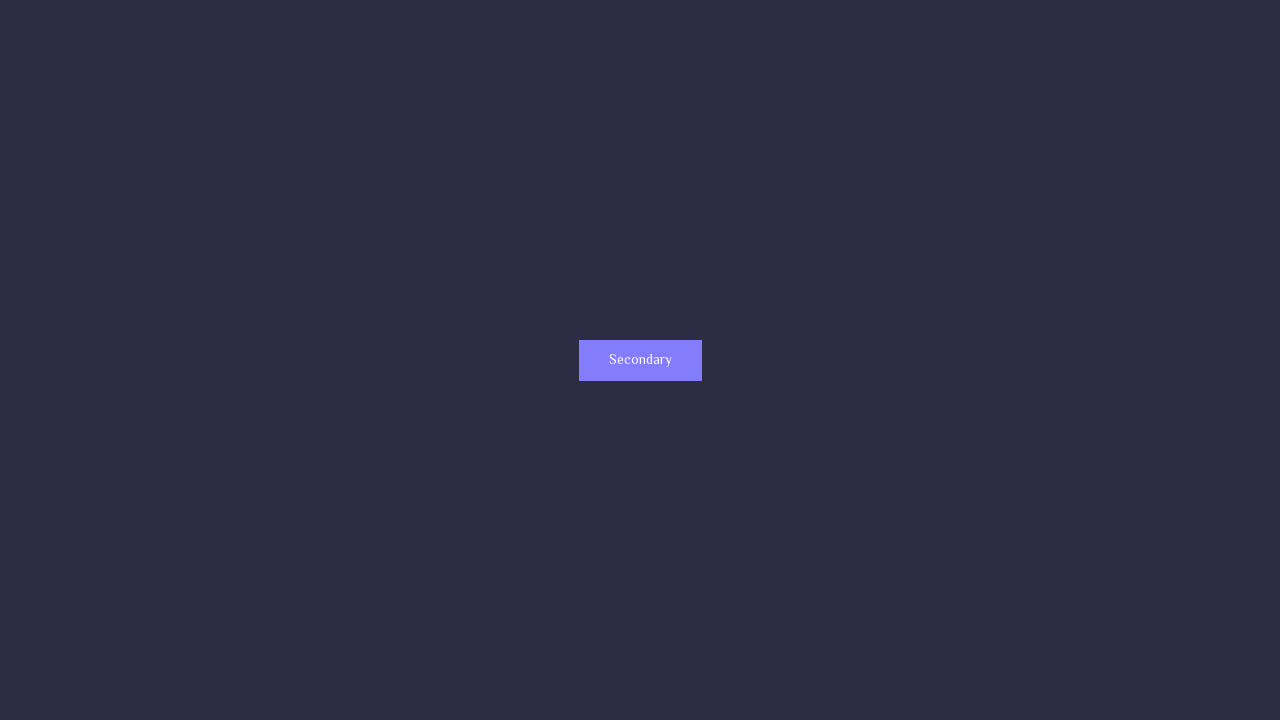